Tests that the "people" radio button is selected by default and the "robots" radio button is not selected on a math page

Starting URL: https://suninjuly.github.io/math.html

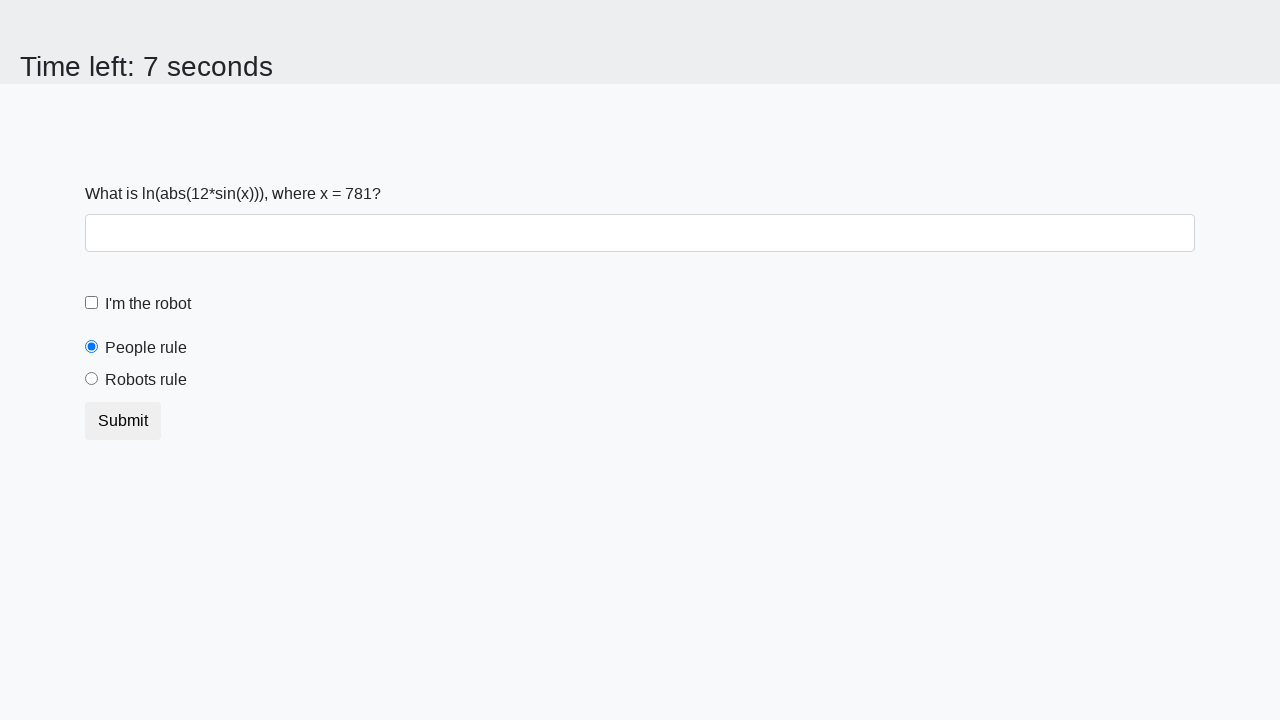

Navigated to math.html page
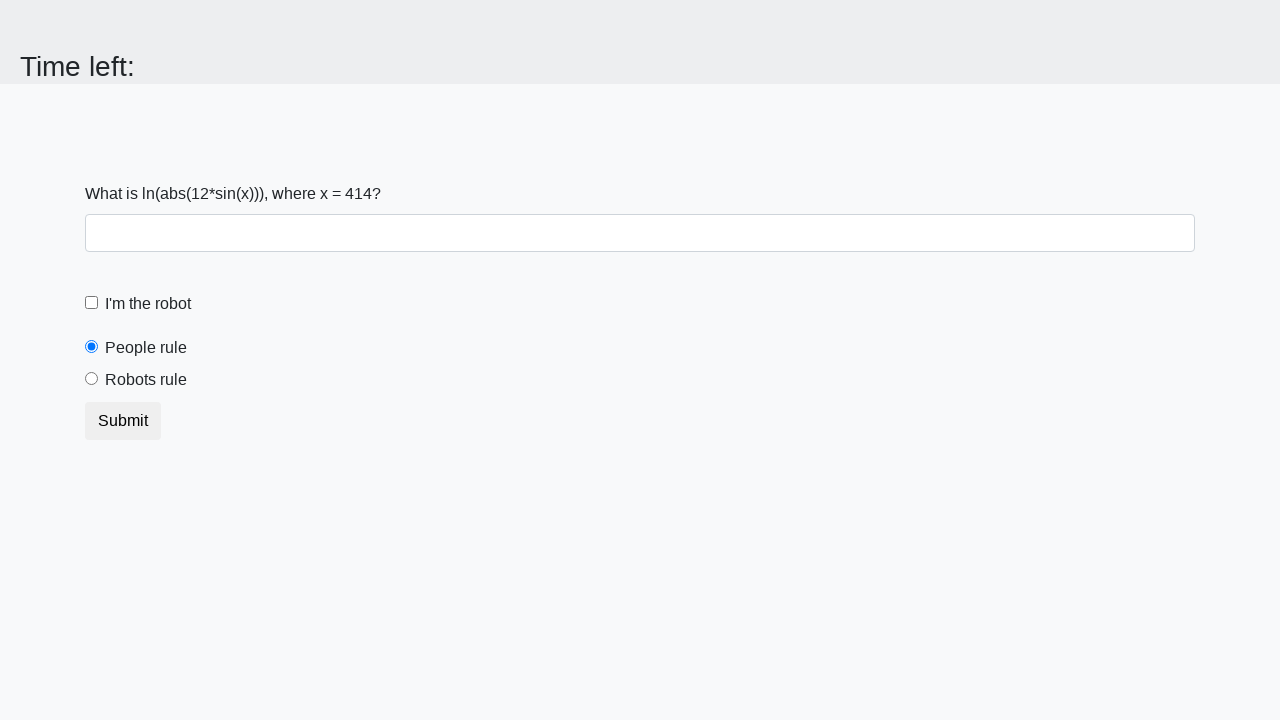

Located the people radio button
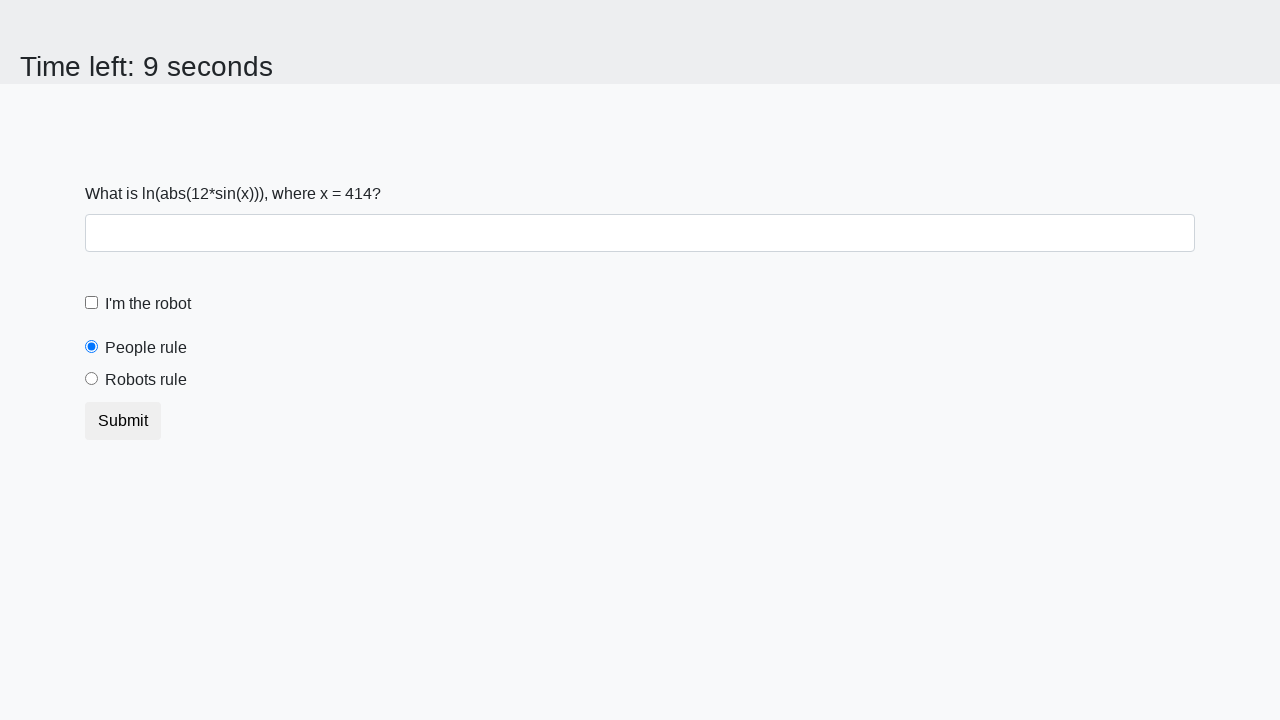

Verified that people radio button is checked by default
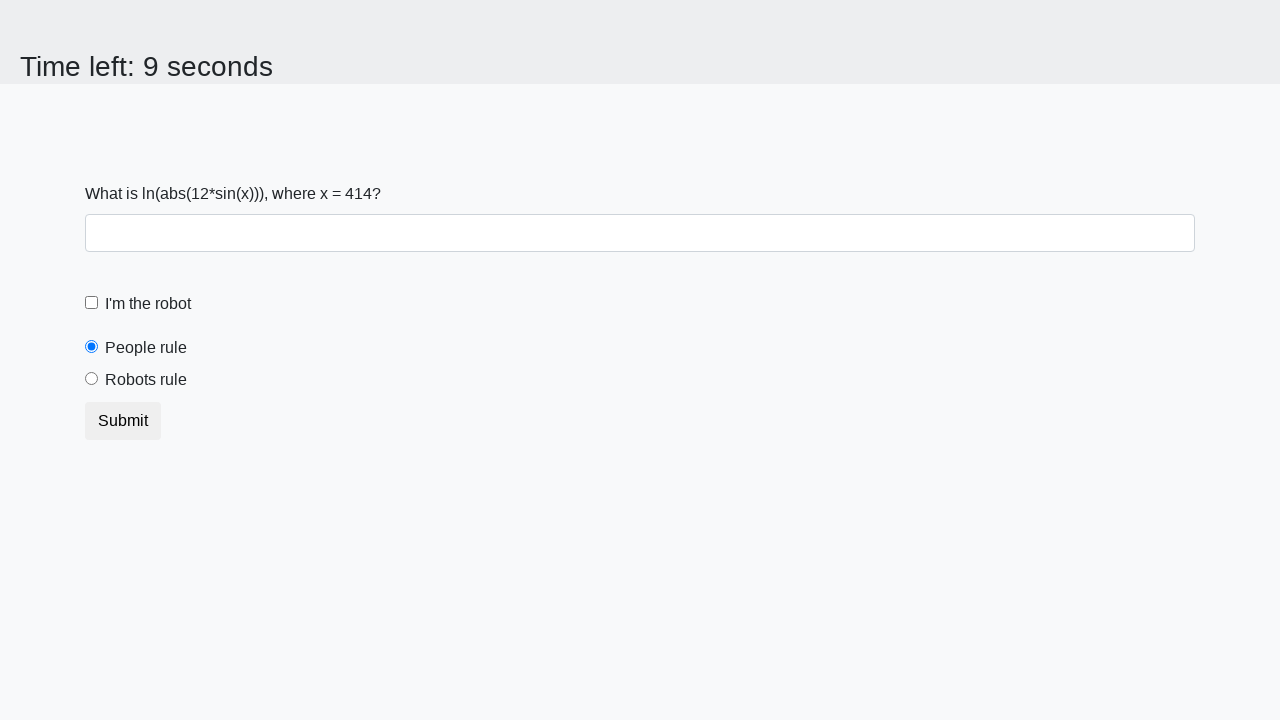

Located the robots radio button
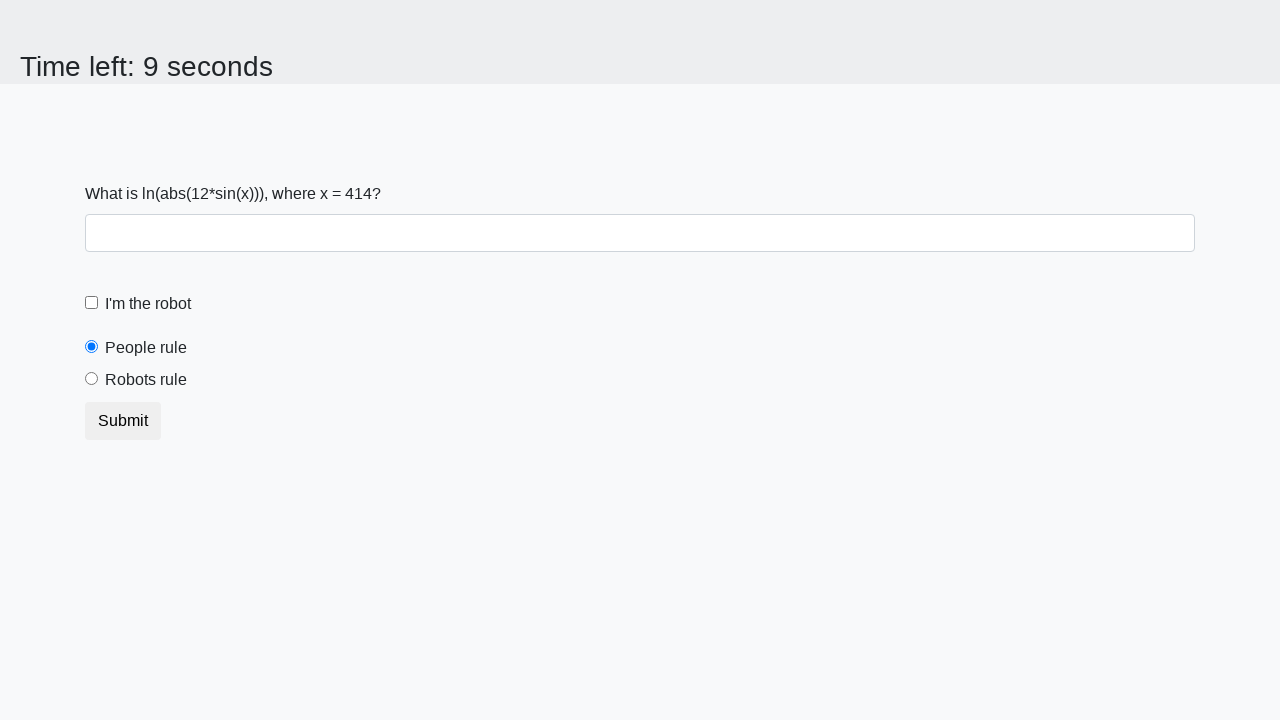

Verified that robots radio button is not checked
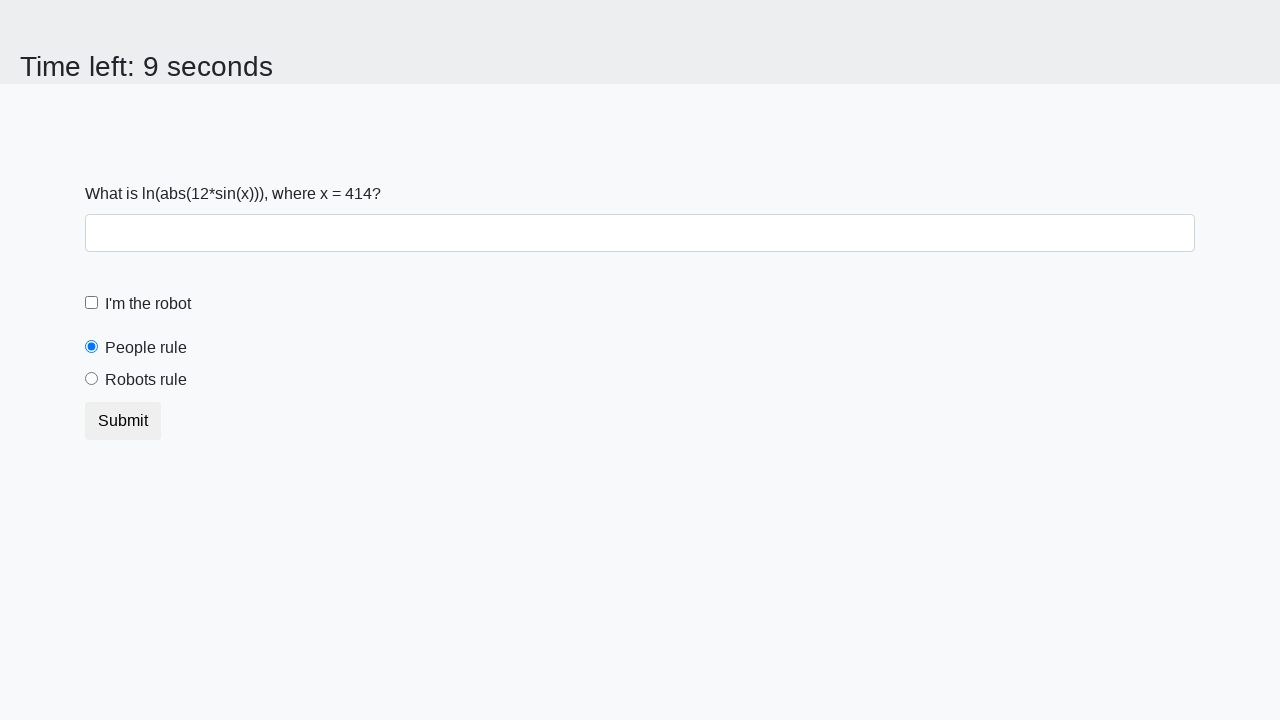

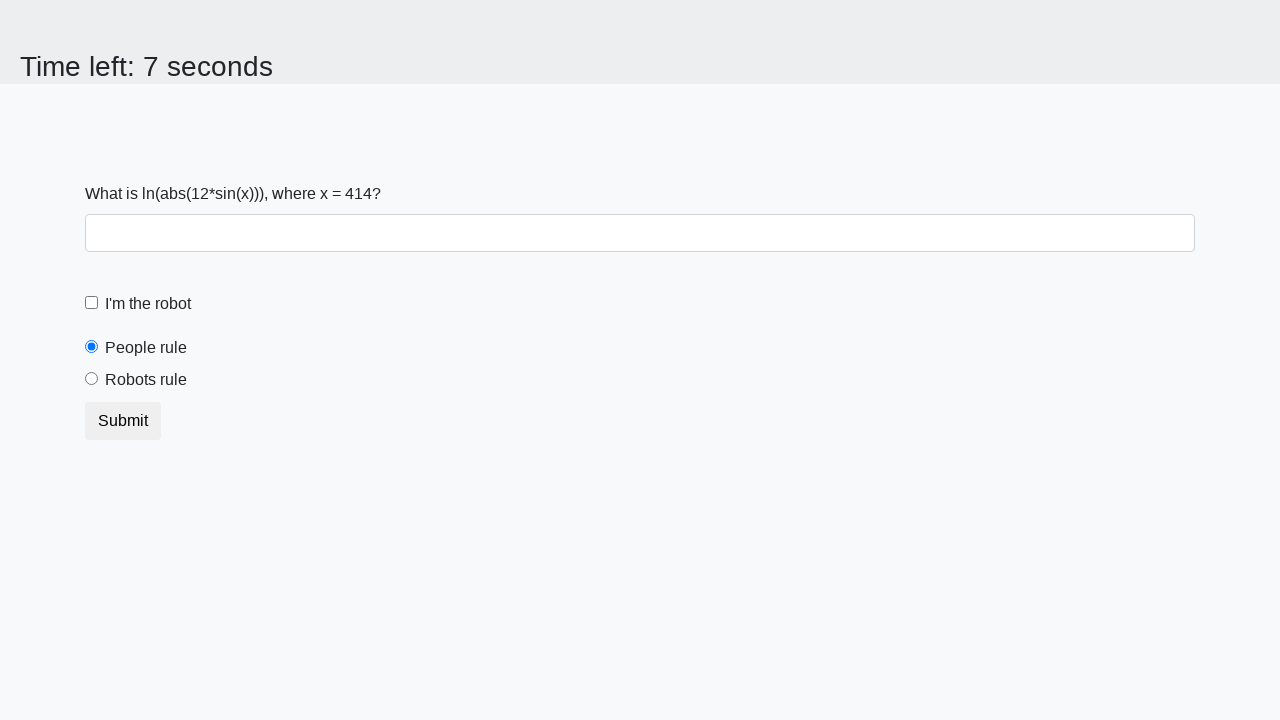